Navigates to the testotomasyonu homepage and verifies the URL contains the expected domain name

Starting URL: https://www.testotomasyonu.com

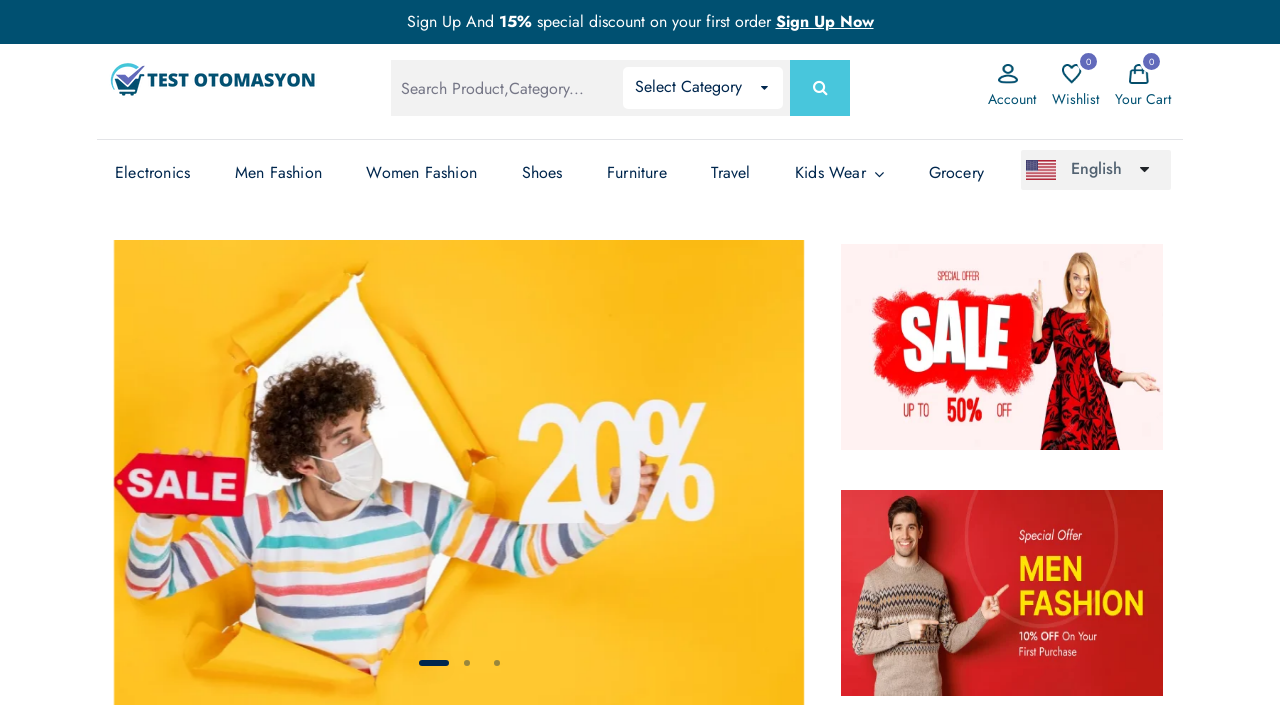

Navigated to testotomasyonu homepage
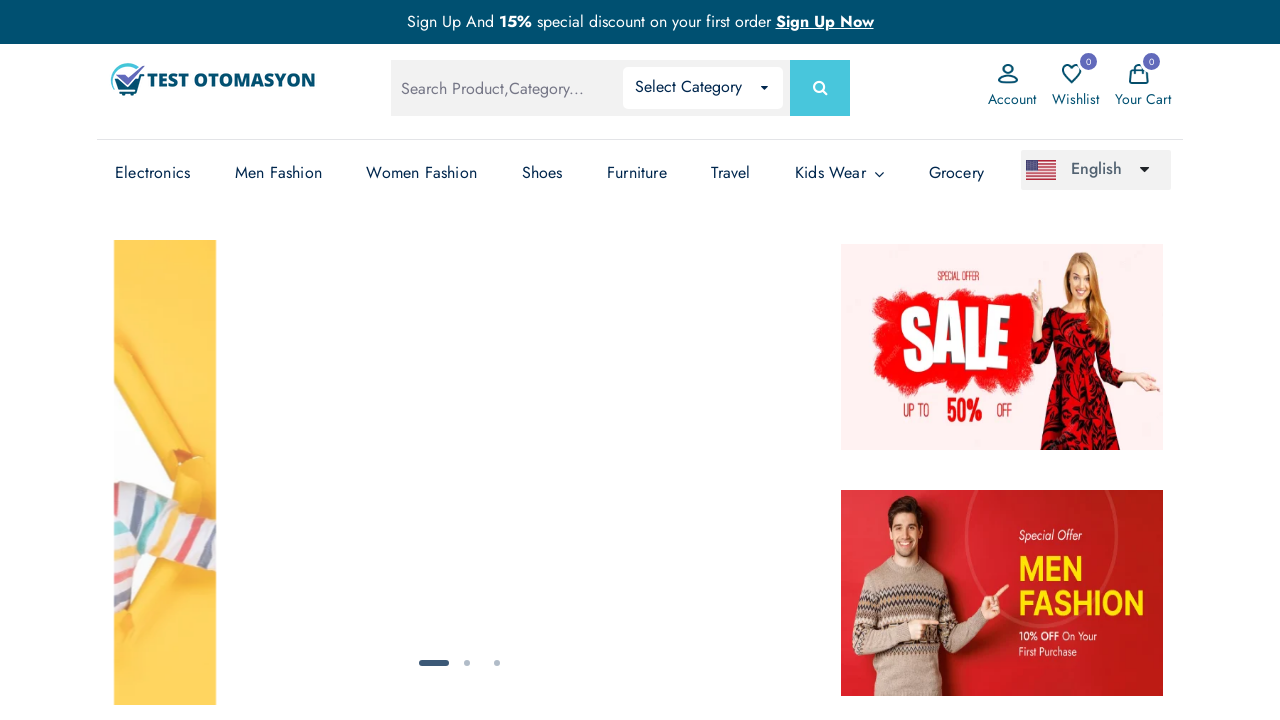

Verified URL contains 'testotomasyonu' domain name
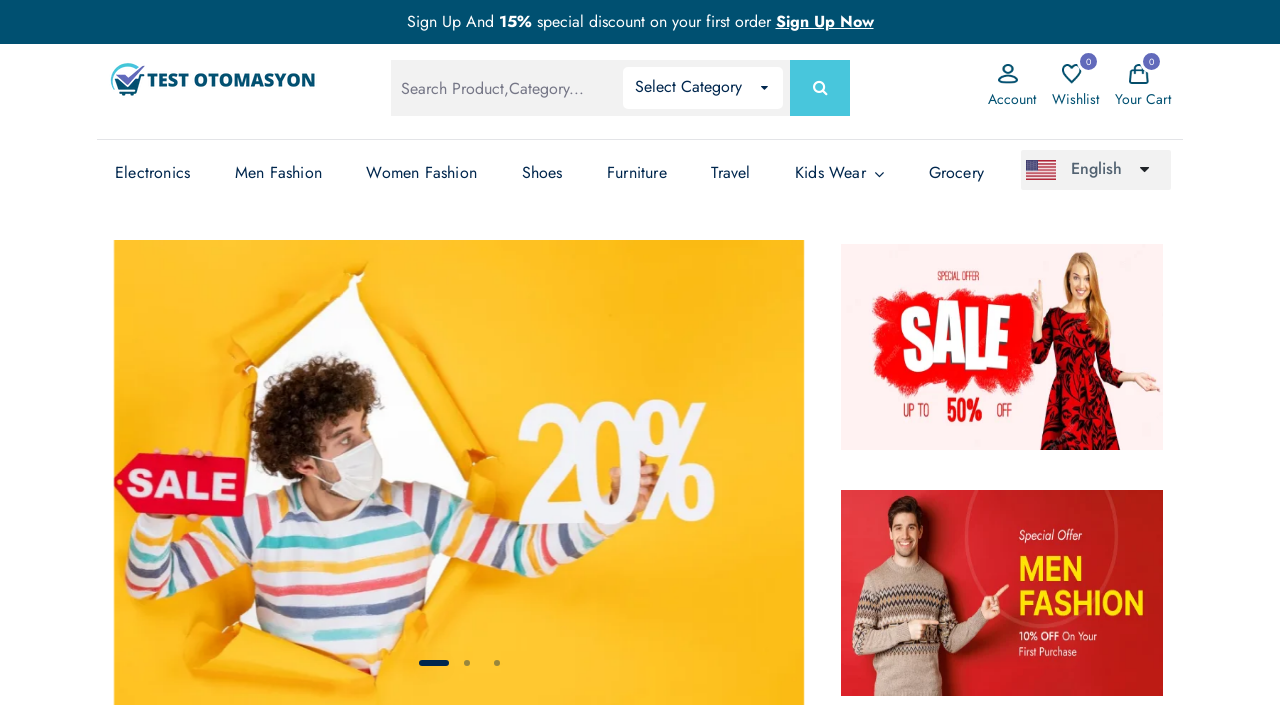

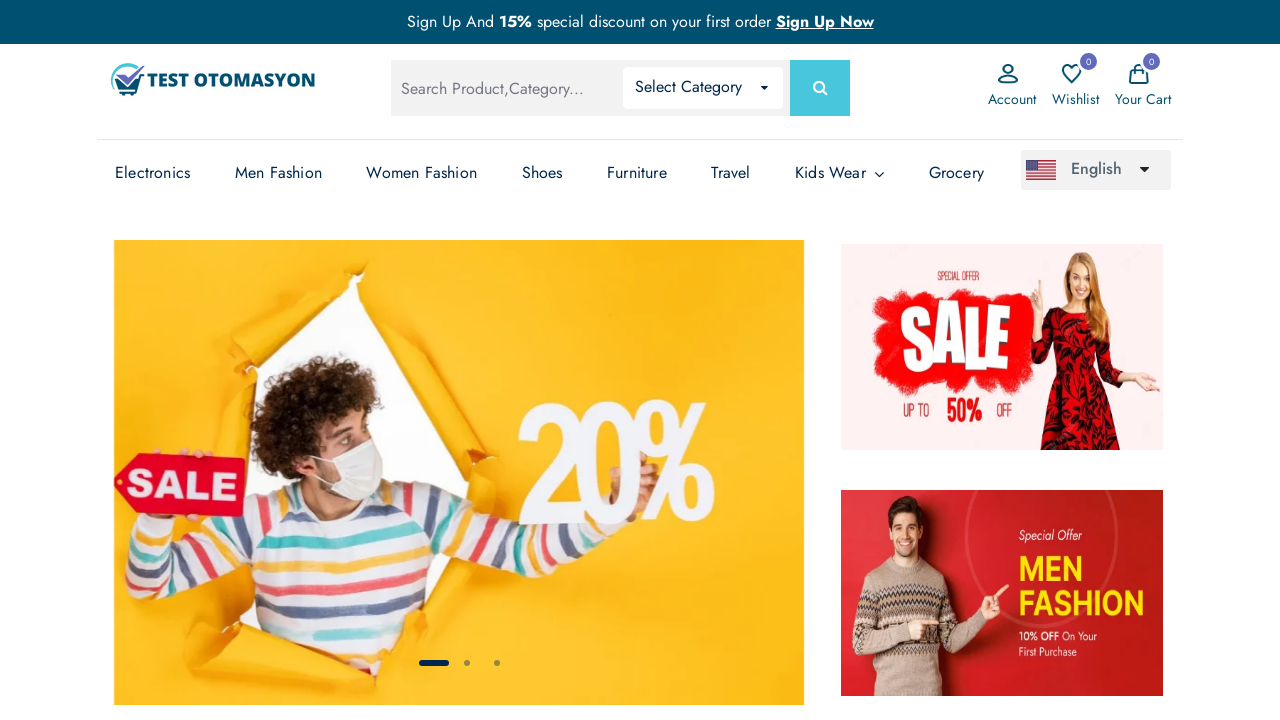